Opens the Pluralsight website homepage and waits for it to load

Starting URL: http://www.pluralsight.com

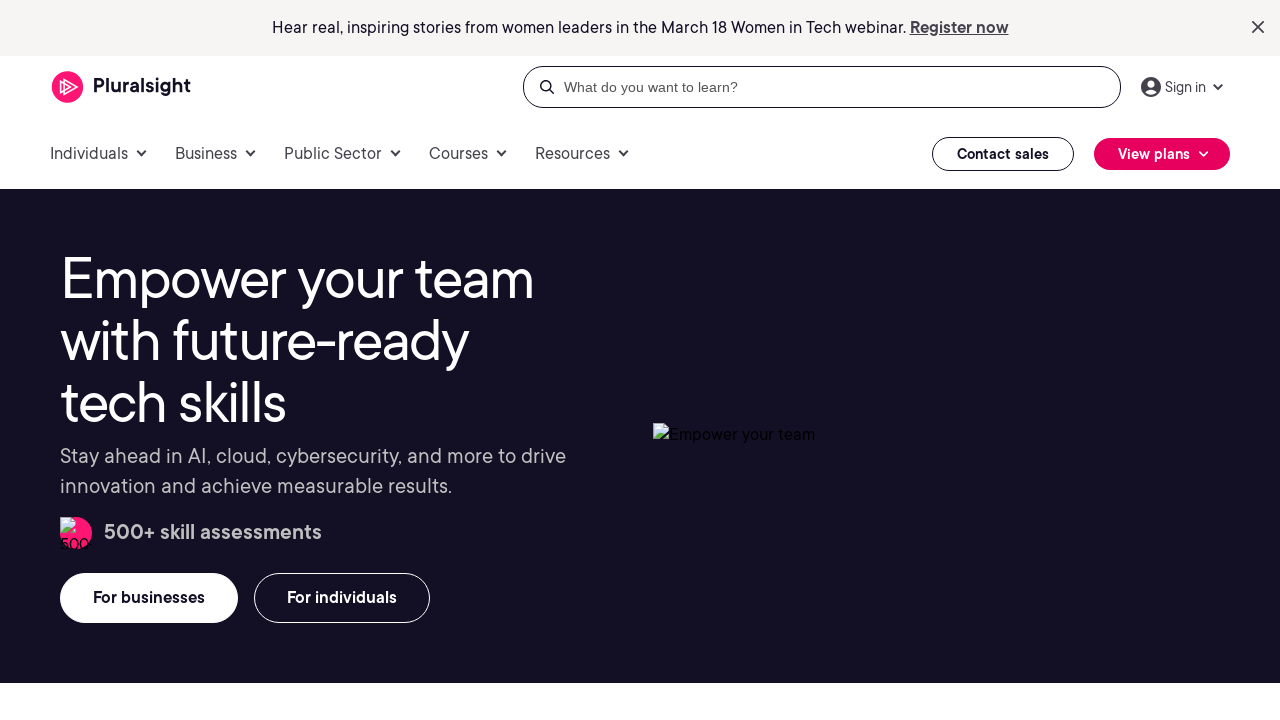

Pluralsight homepage DOM content loaded
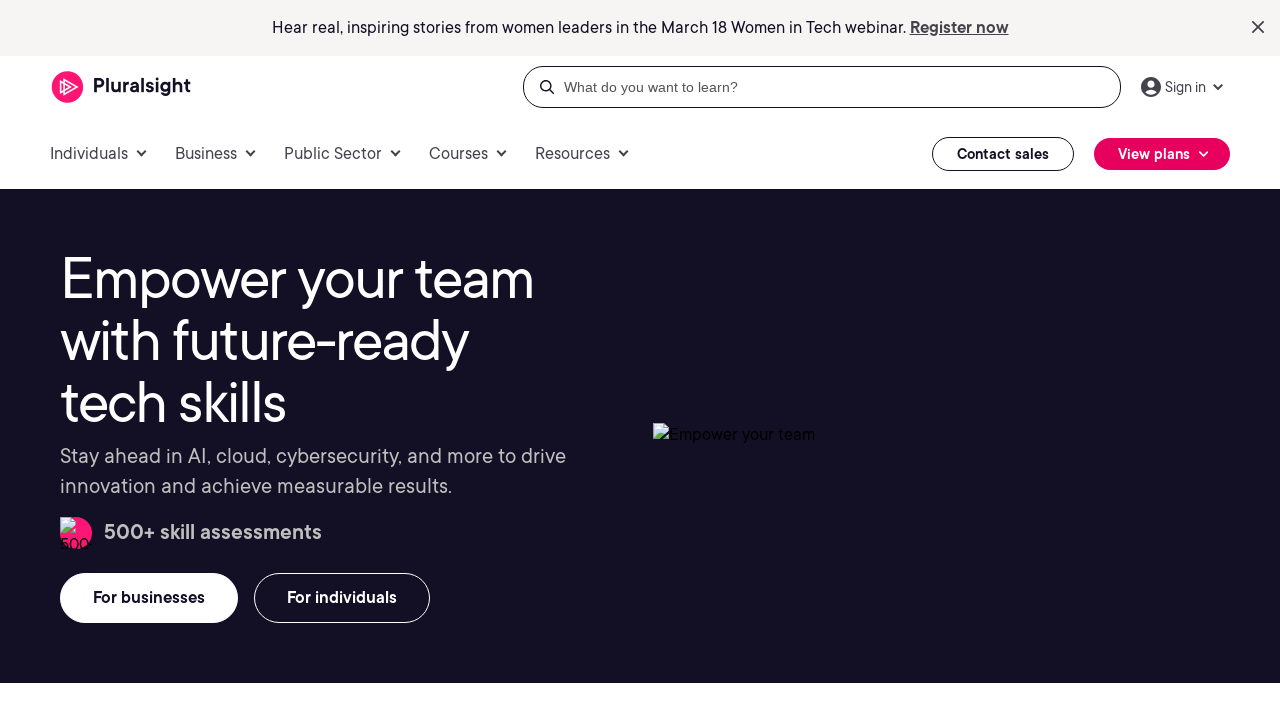

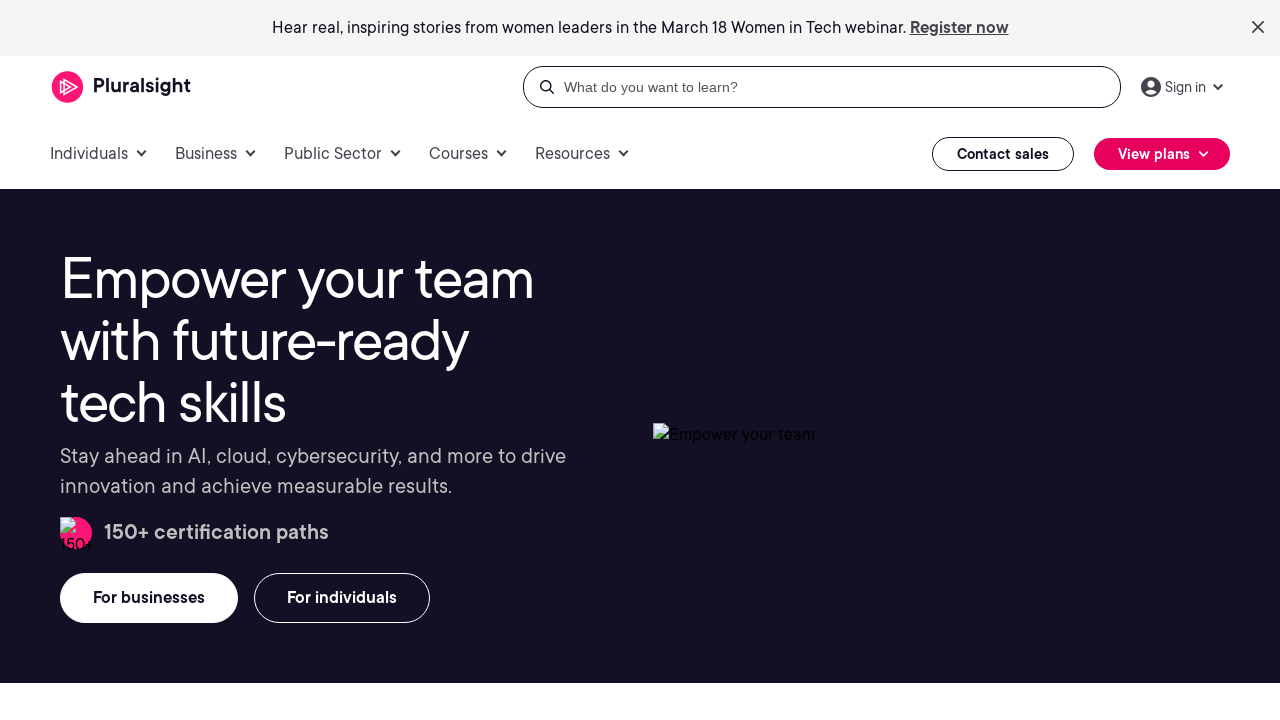